Fills out a student registration form with personal details including name, email, gender, mobile, date of birth, subjects, hobbies, address, state and city, then submits the form

Starting URL: https://demoqa.com/automation-practice-form

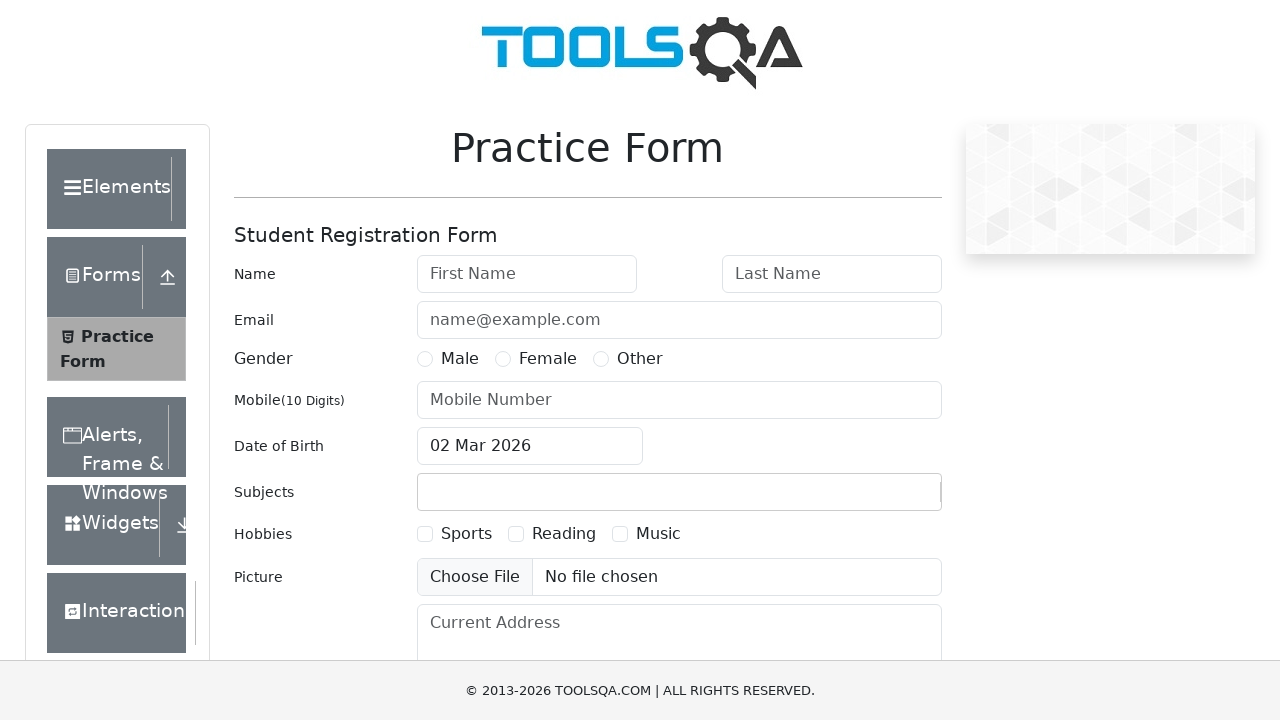

Filled first name field with 'Ivan' on #firstName
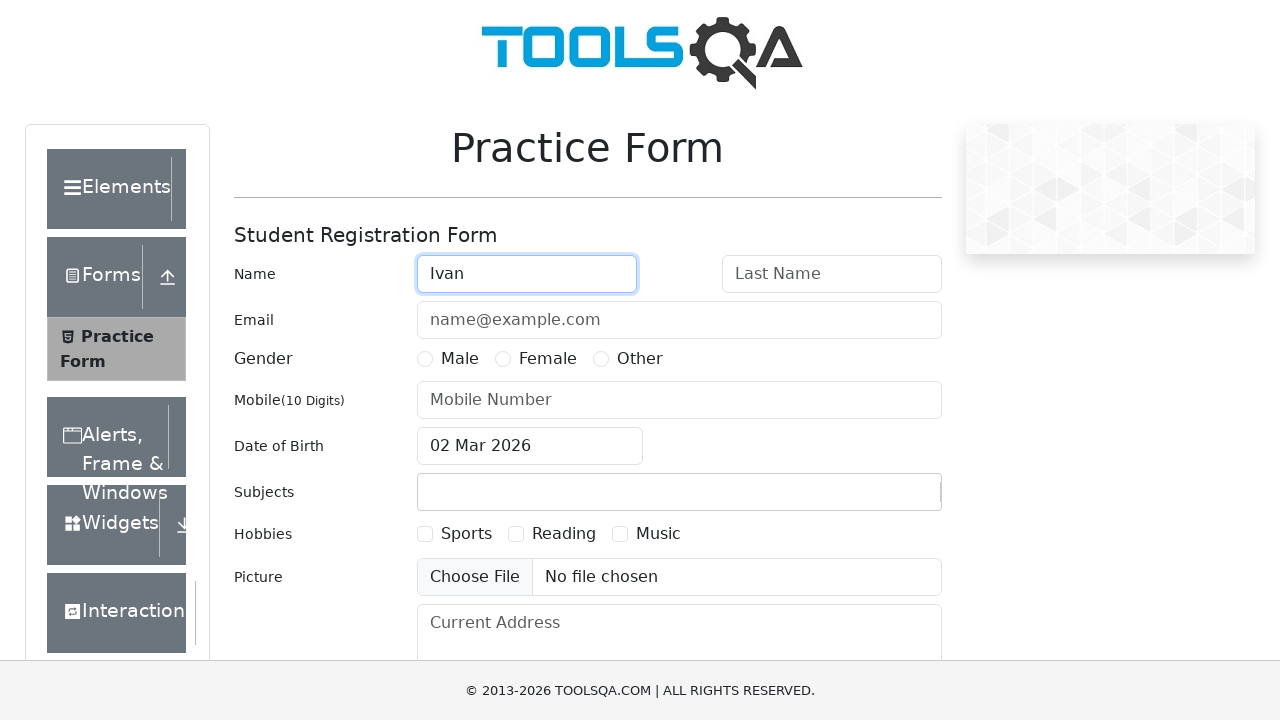

Filled last name field with 'Nikolaev' on #lastName
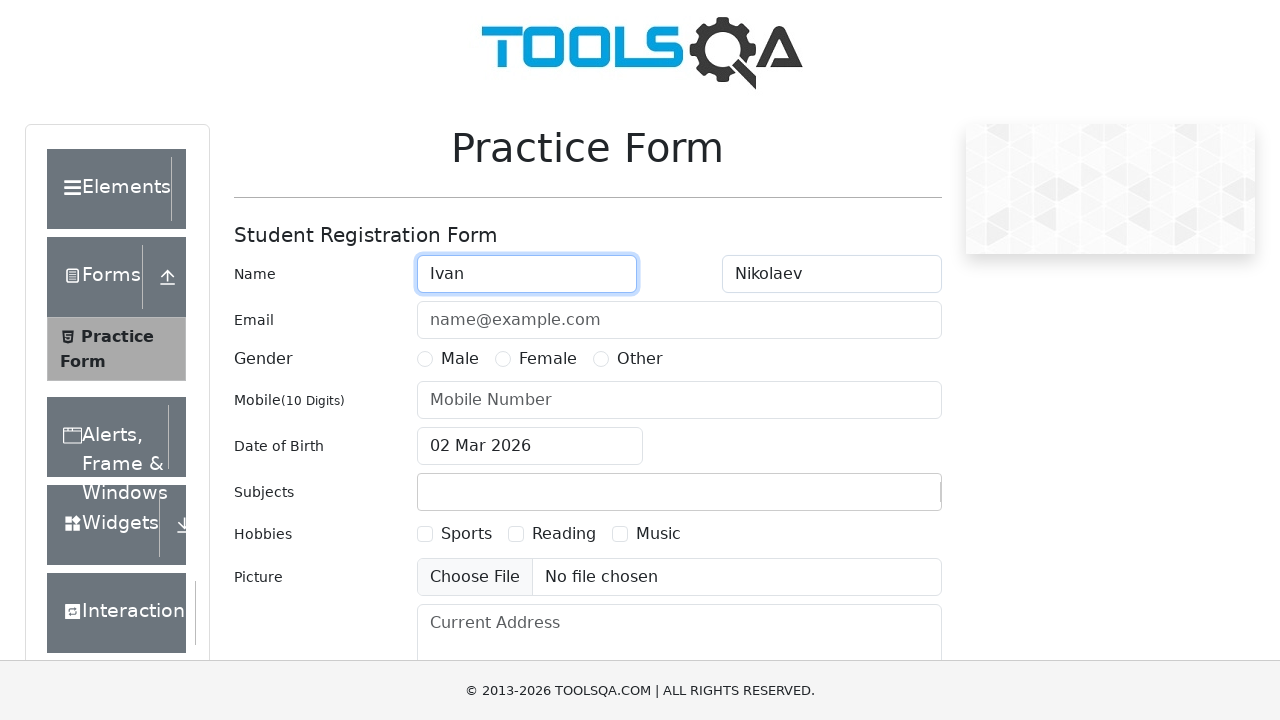

Filled email field with 'nikolasha333@gmail.com' on #userEmail
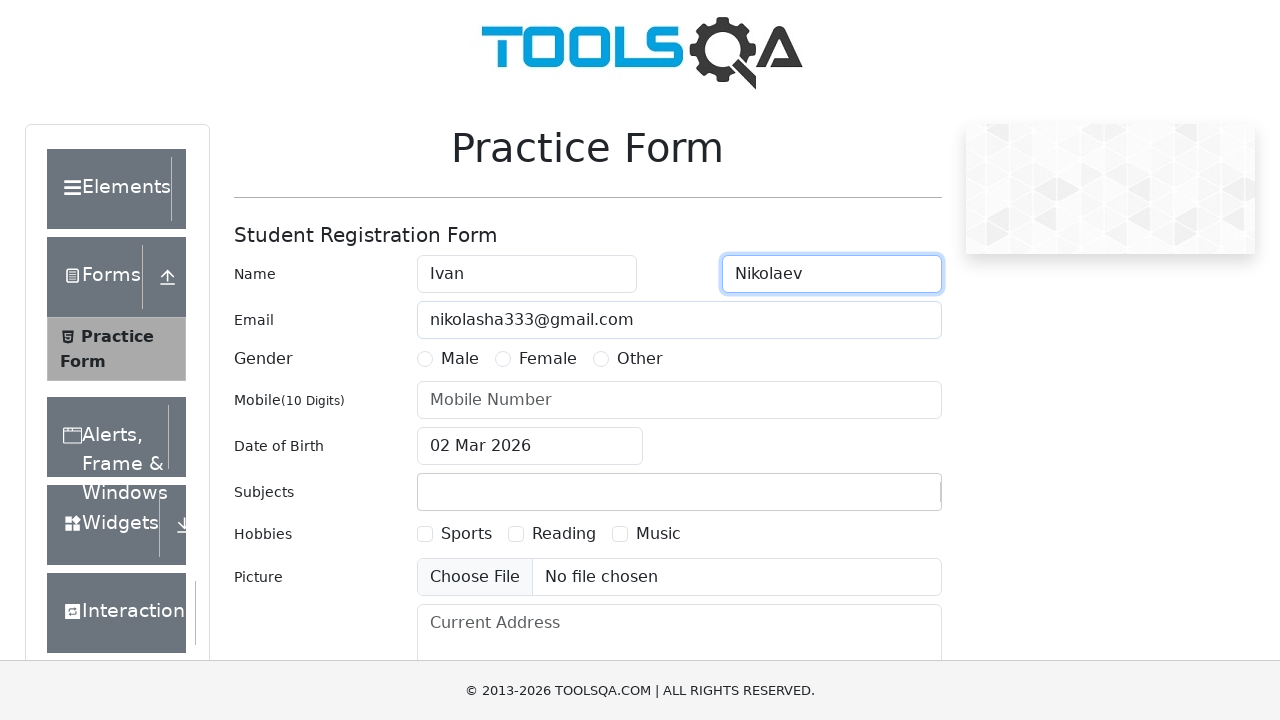

Selected Male gender option at (460, 359) on xpath=//label[contains(text(), "Male")]
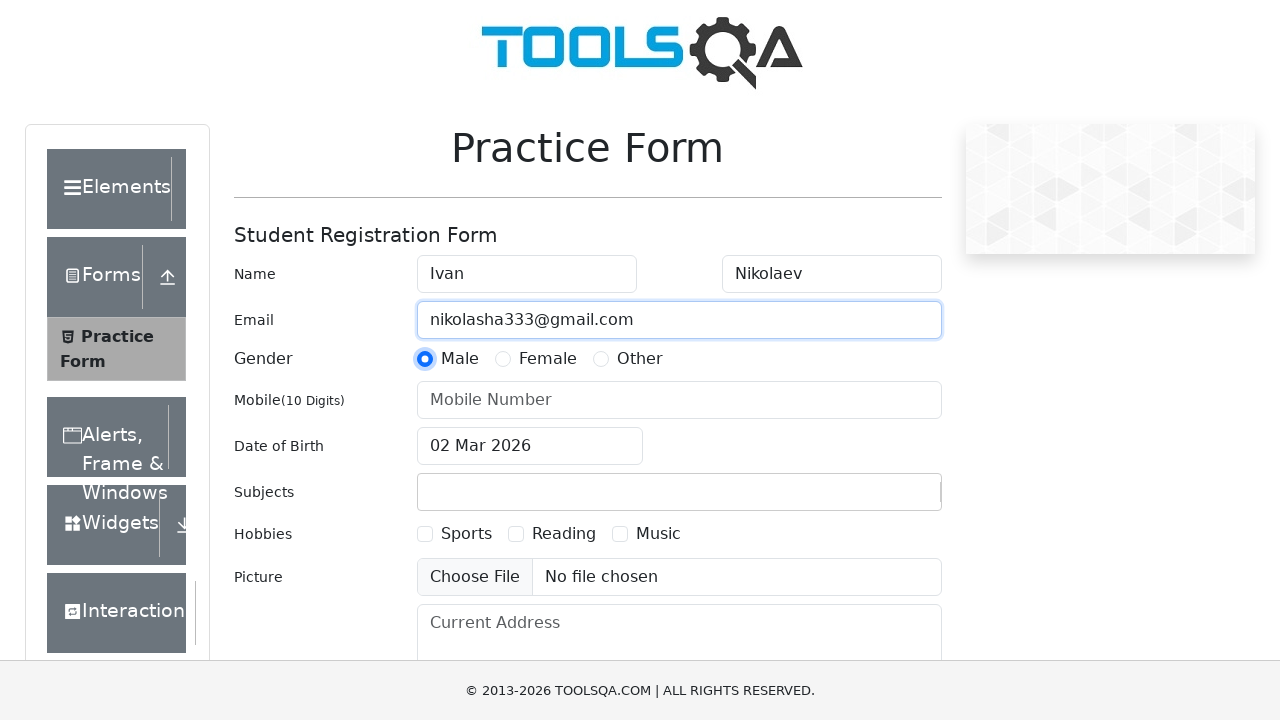

Filled mobile number field with '1234567890' on #userNumber
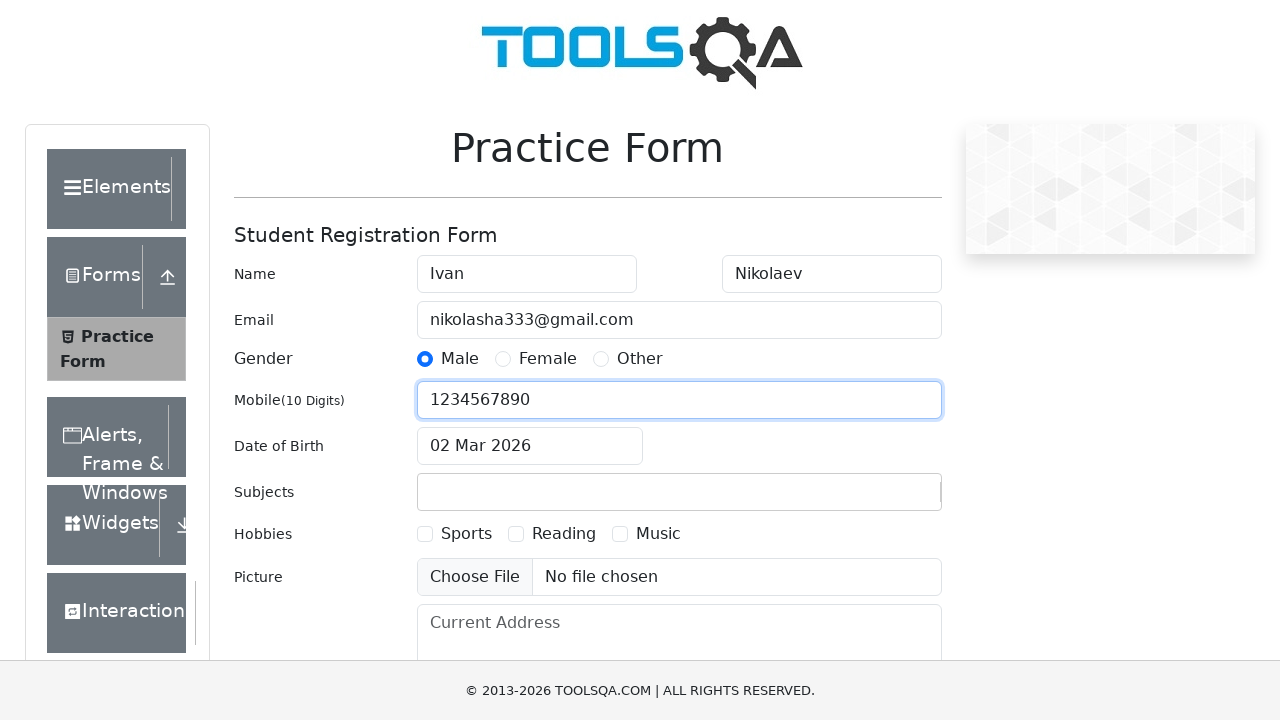

Clicked date of birth input field to open date picker at (530, 446) on #dateOfBirthInput
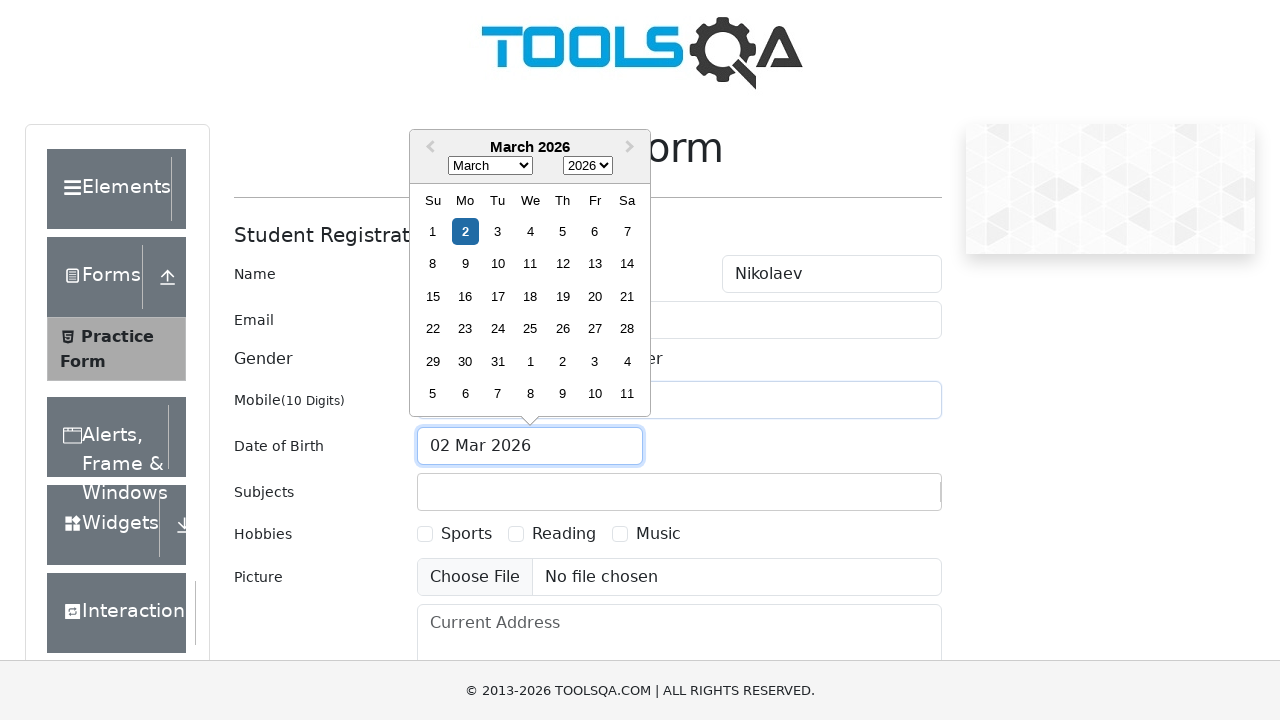

Selected month 4 (May) from date picker on .react-datepicker__month-select
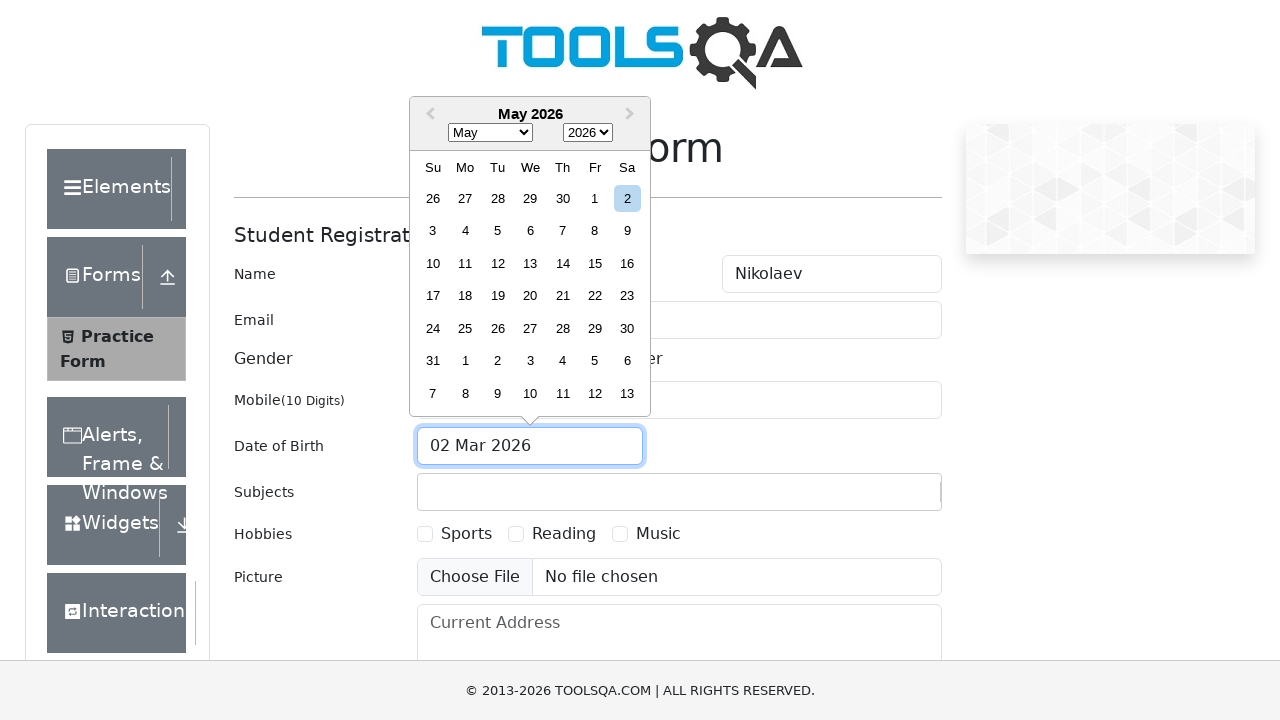

Selected year 1995 from date picker on .react-datepicker__year-select
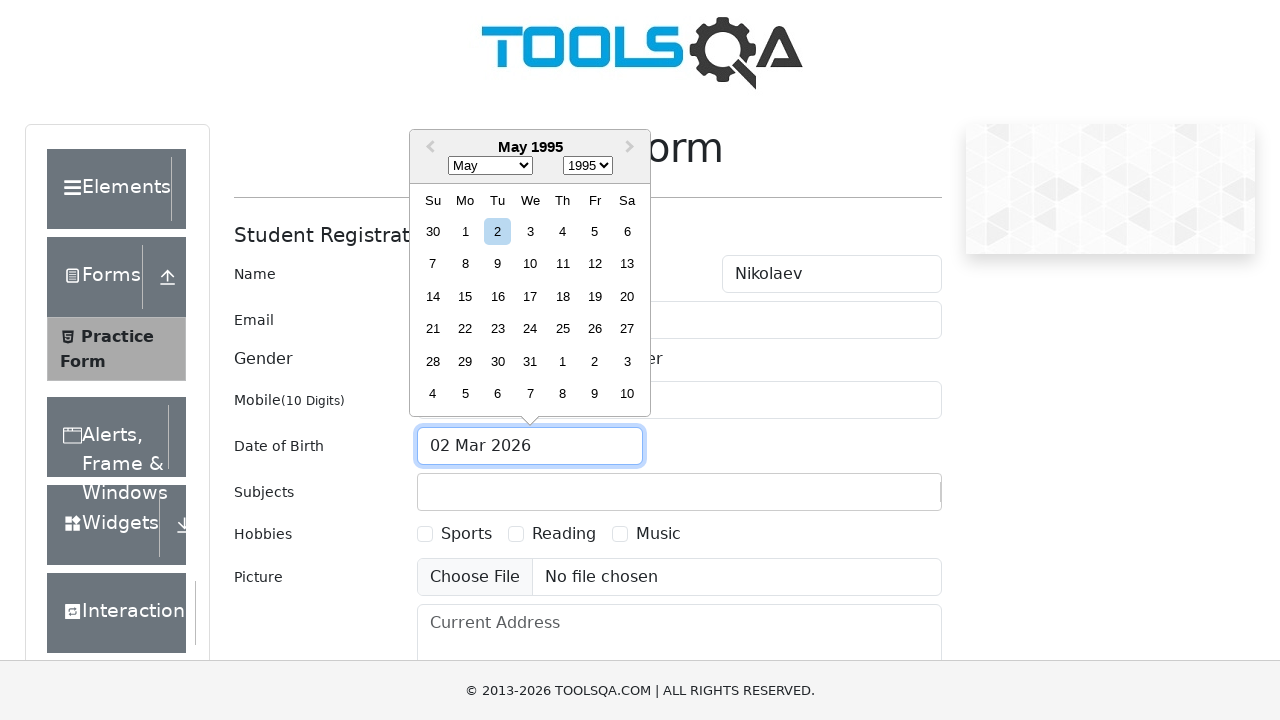

Selected day 15 from date picker (date of birth: 15/05/1995) at (465, 296) on .react-datepicker__day--015
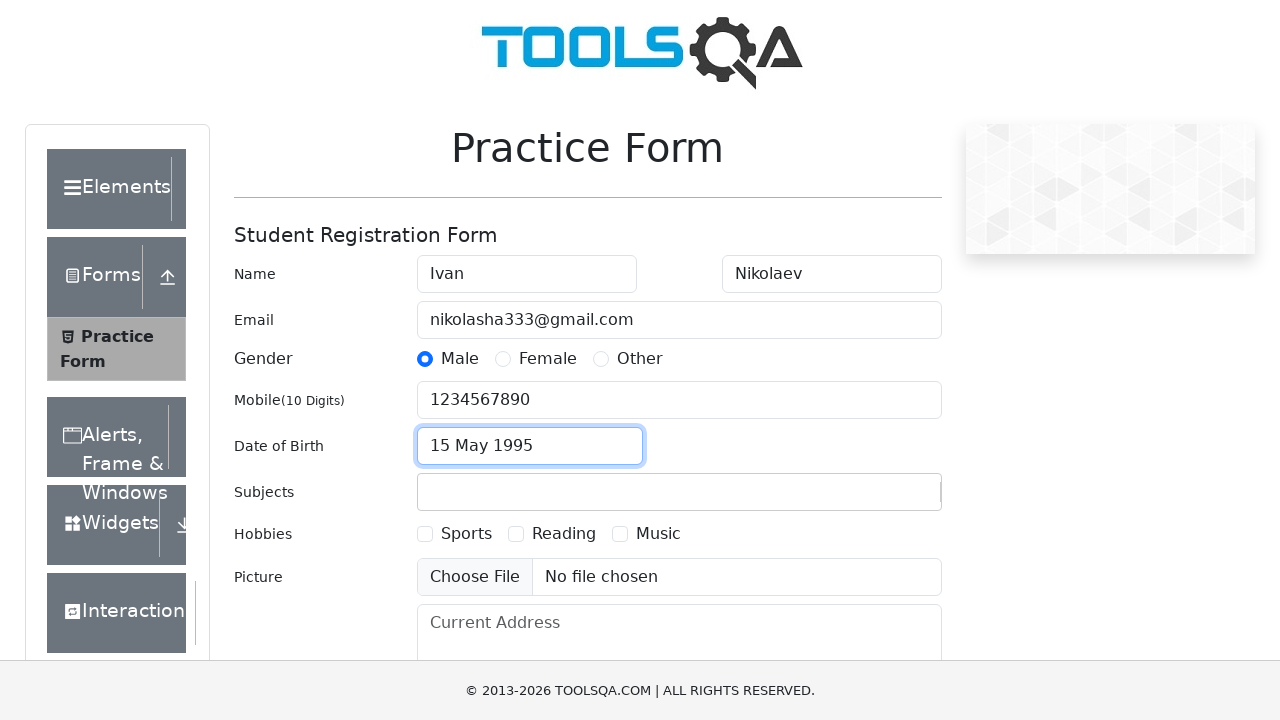

Filled subject field with 'Chemistry' on #subjectsInput
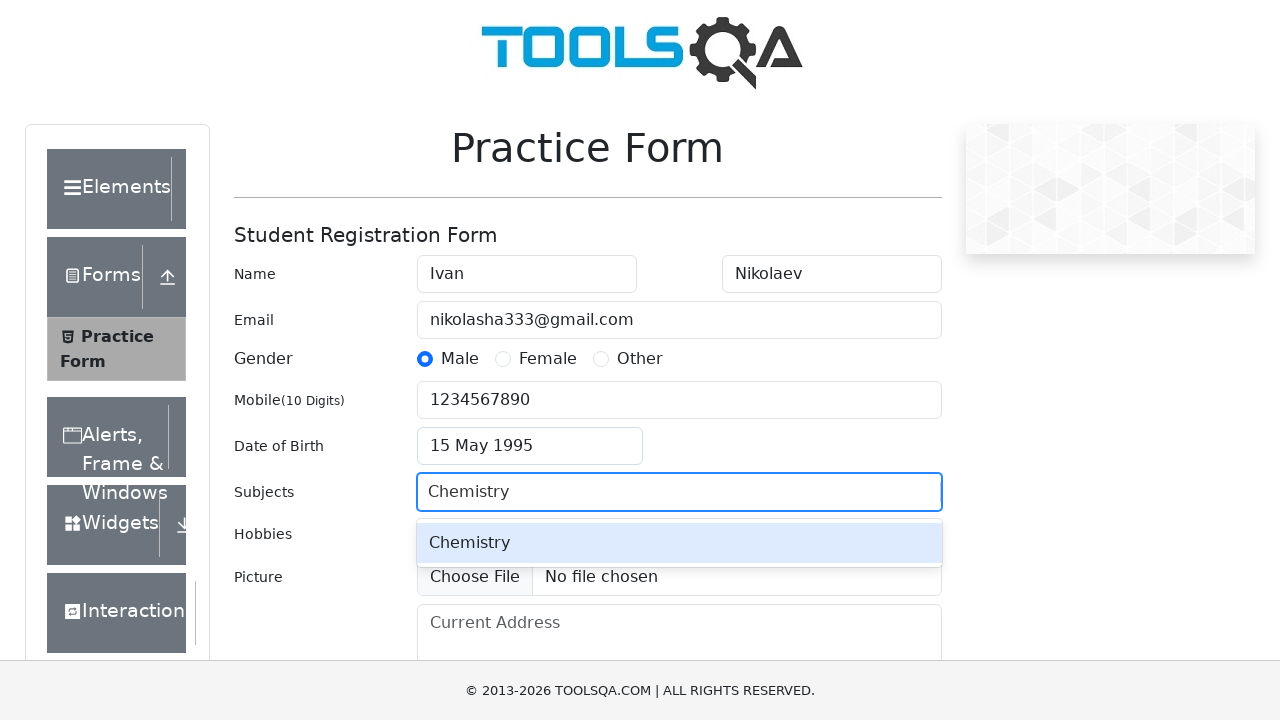

Pressed Enter to confirm Chemistry subject selection on #subjectsInput
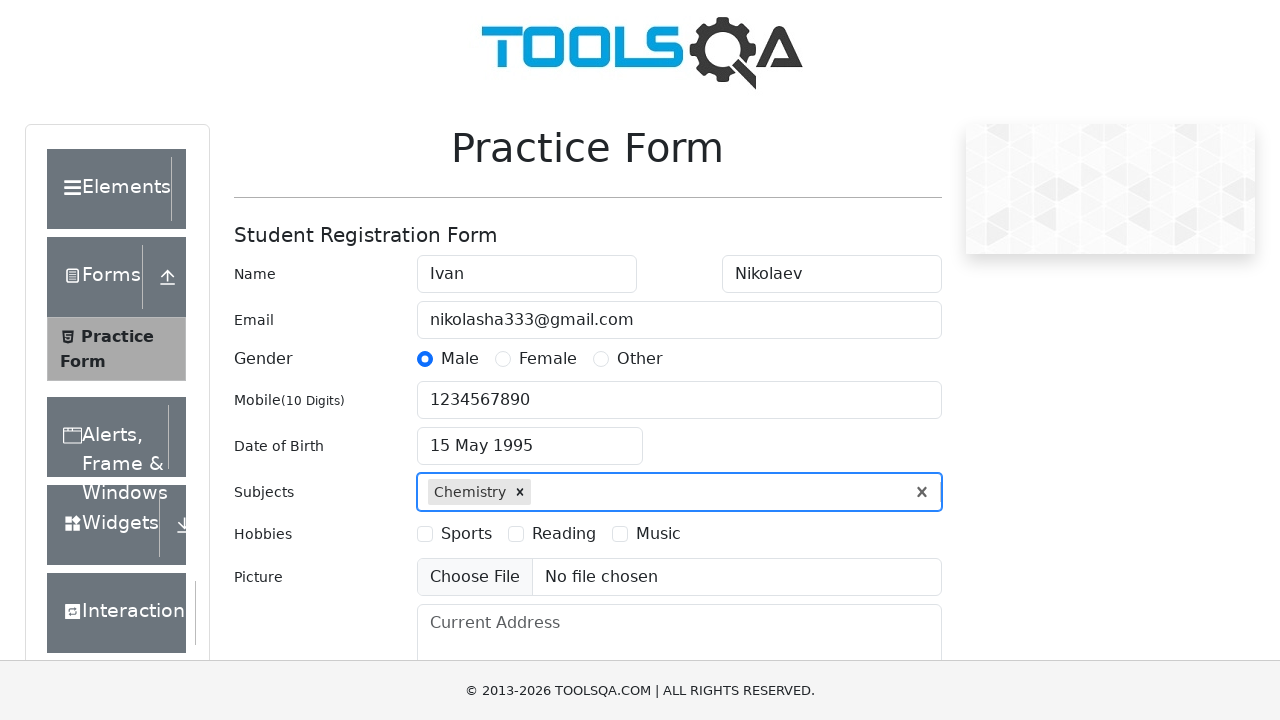

Selected hobby checkbox (Reading) at (564, 534) on label[for='hobbies-checkbox-2']
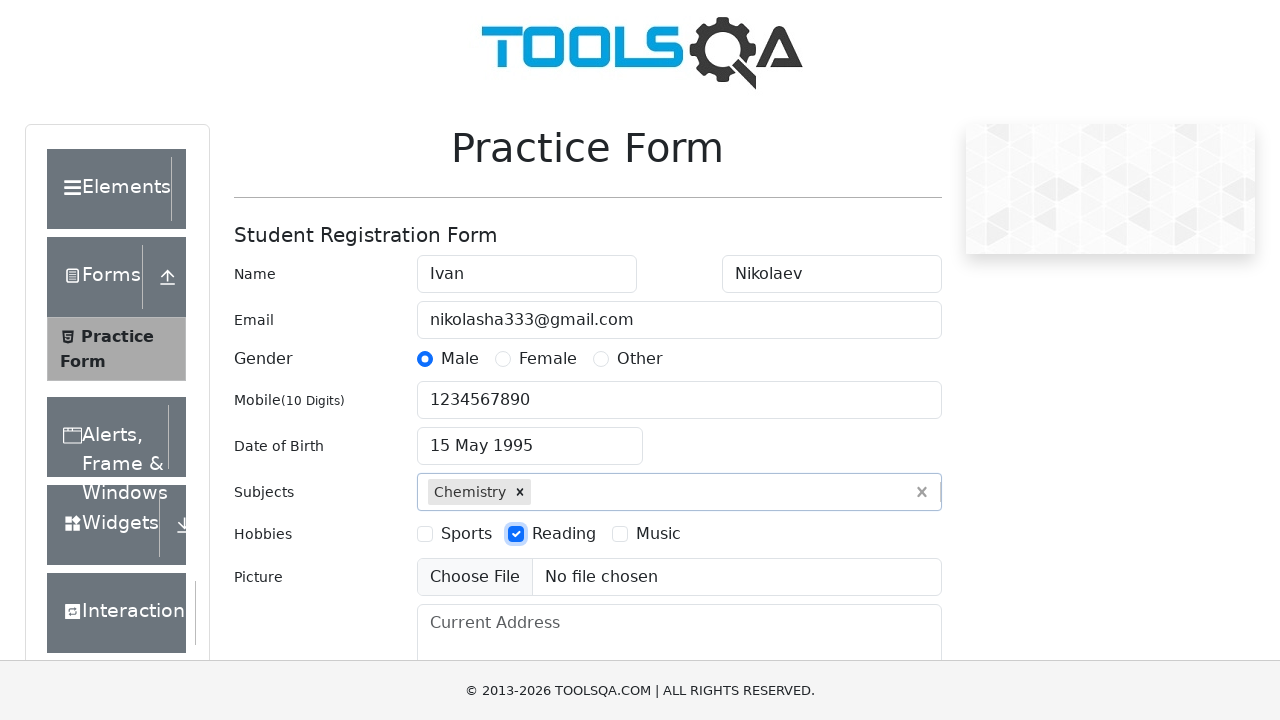

Filled current address field with '123 Street-333' on #currentAddress
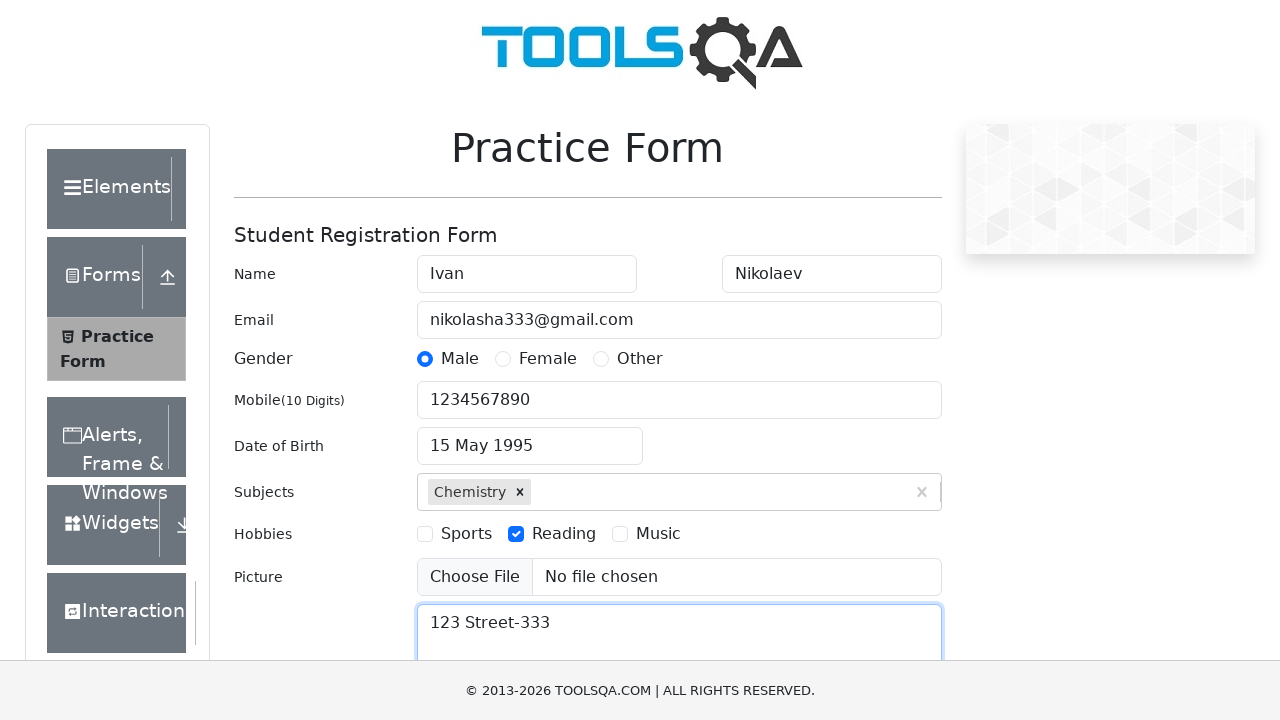

Clicked state dropdown to open options at (527, 437) on #state
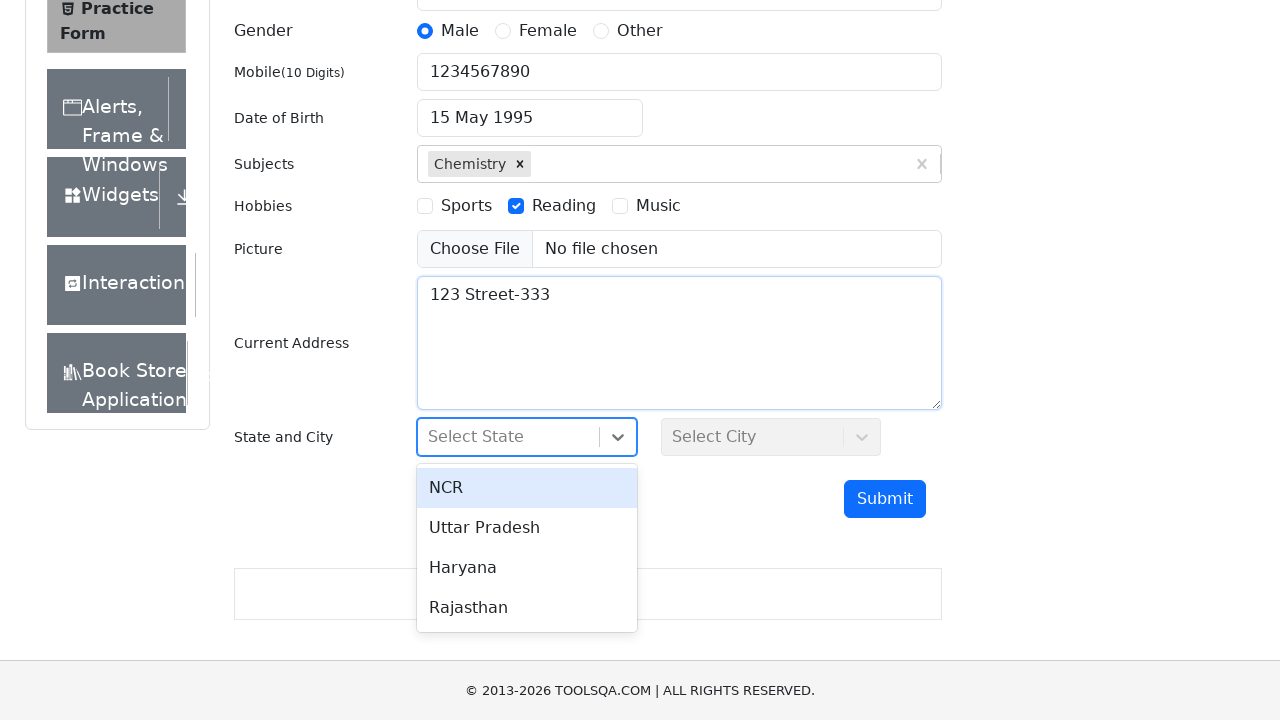

Typed 'NCR' in state search field on #react-select-3-input
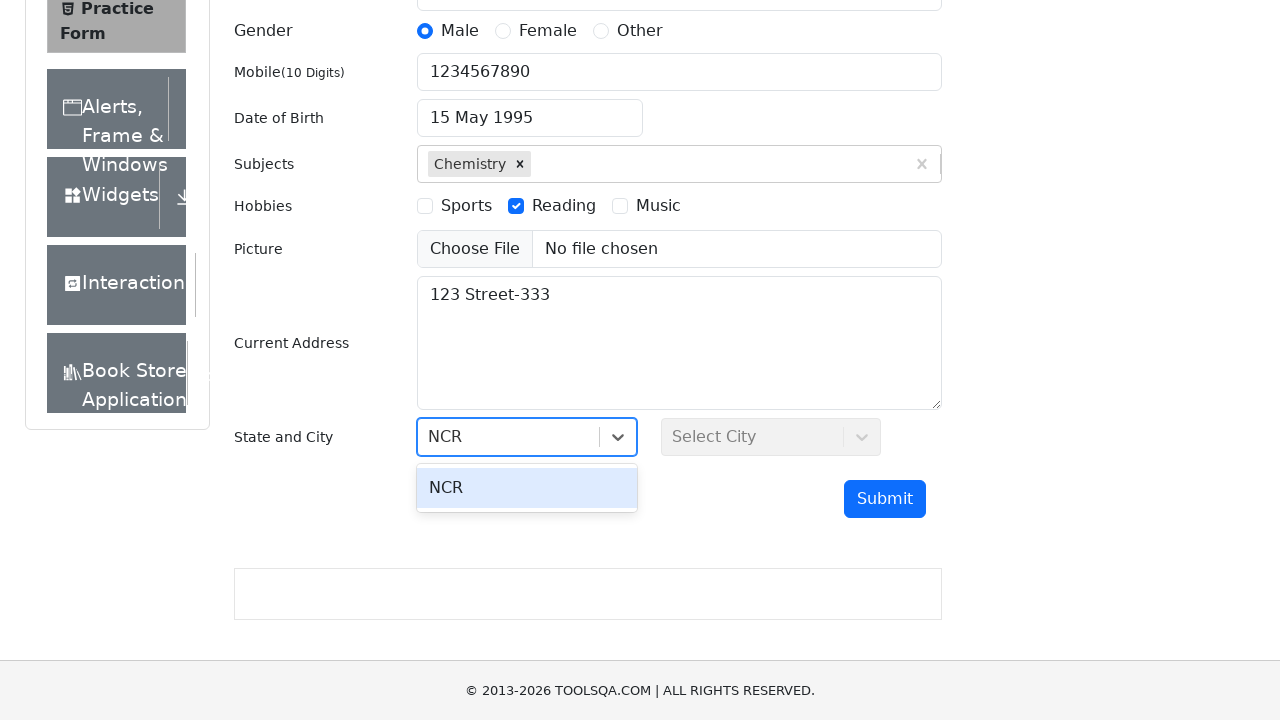

Pressed Enter to select NCR state on #react-select-3-input
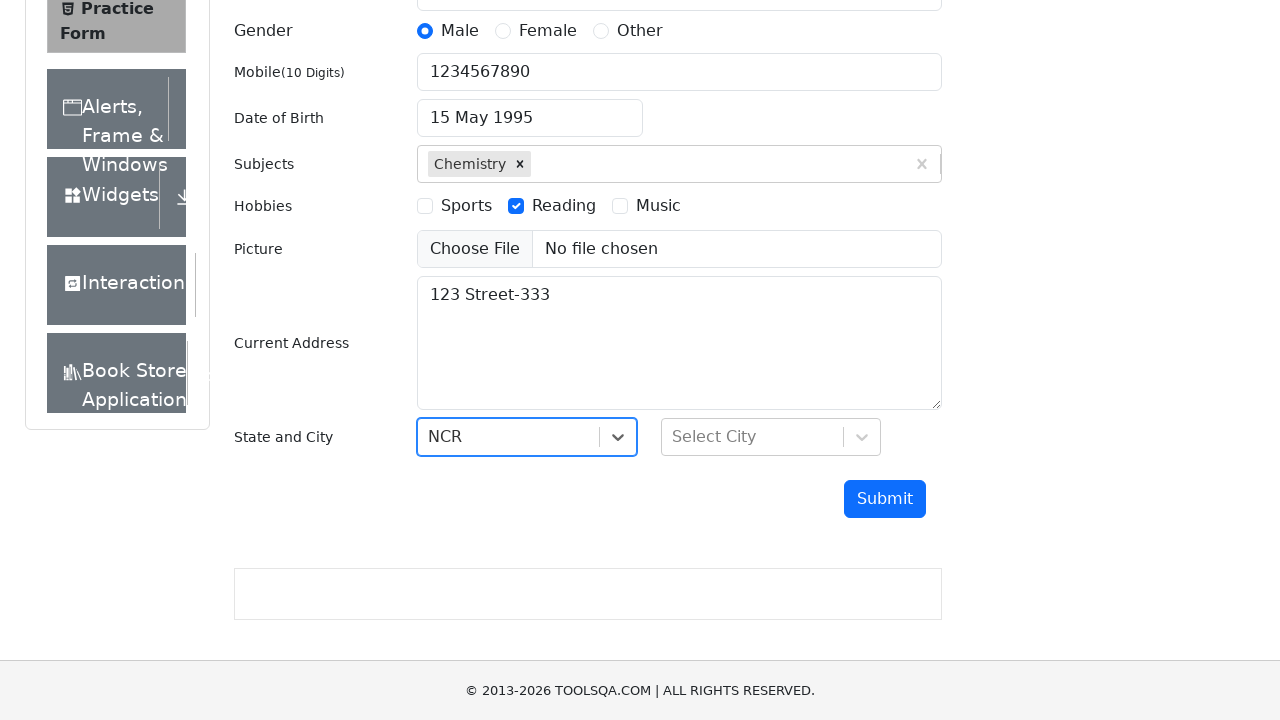

Clicked city dropdown to open options at (771, 437) on #city
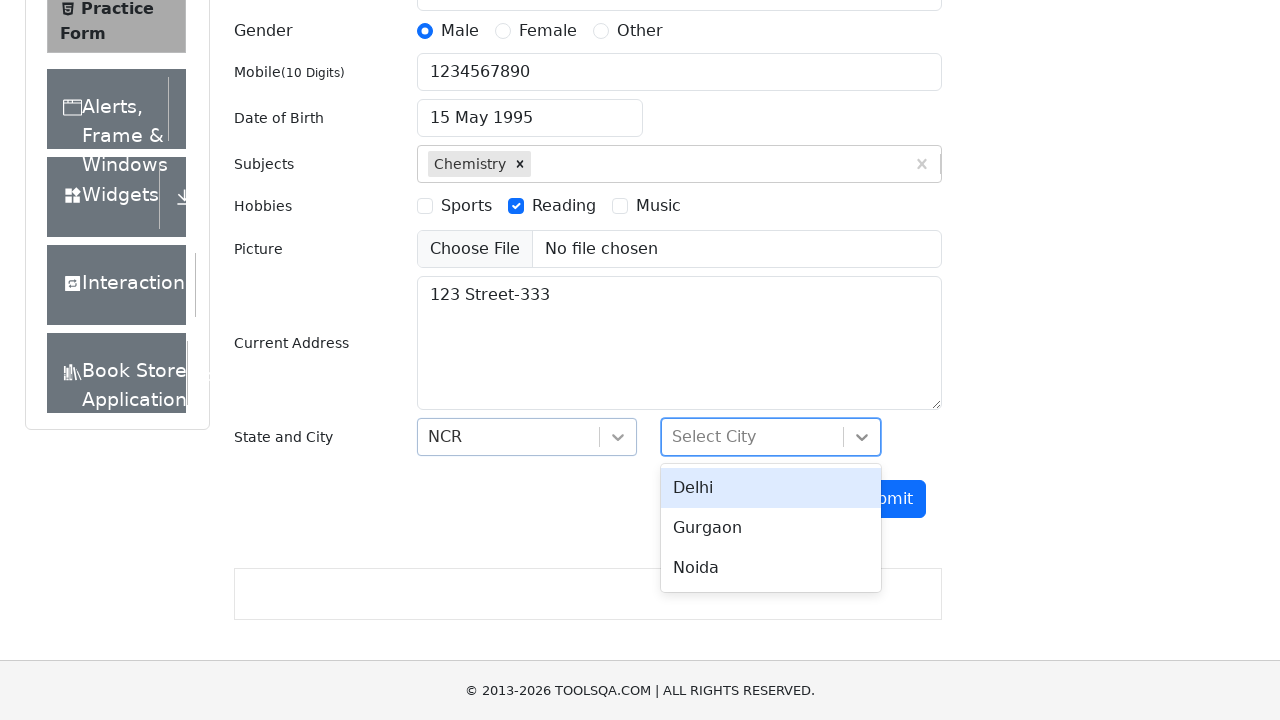

Typed 'Delhi' in city search field on #react-select-4-input
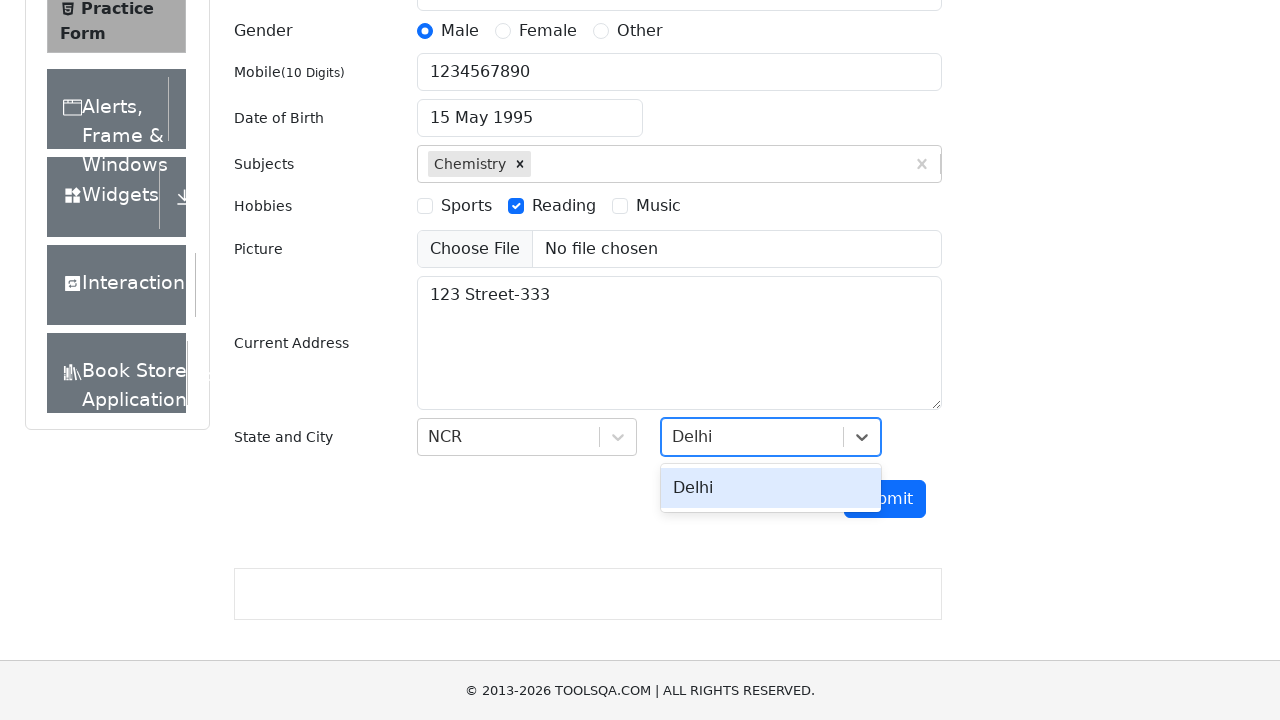

Pressed Enter to select Delhi city on #react-select-4-input
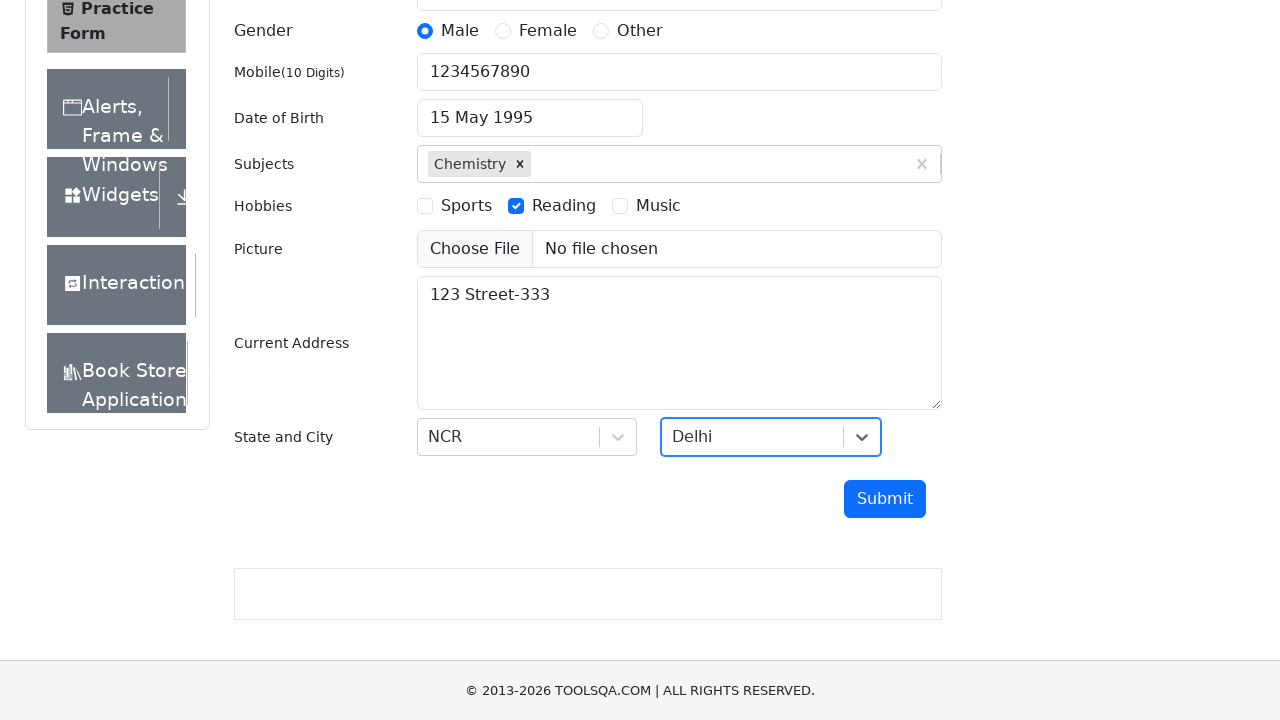

Clicked submit button to submit the student registration form at (885, 499) on #submit
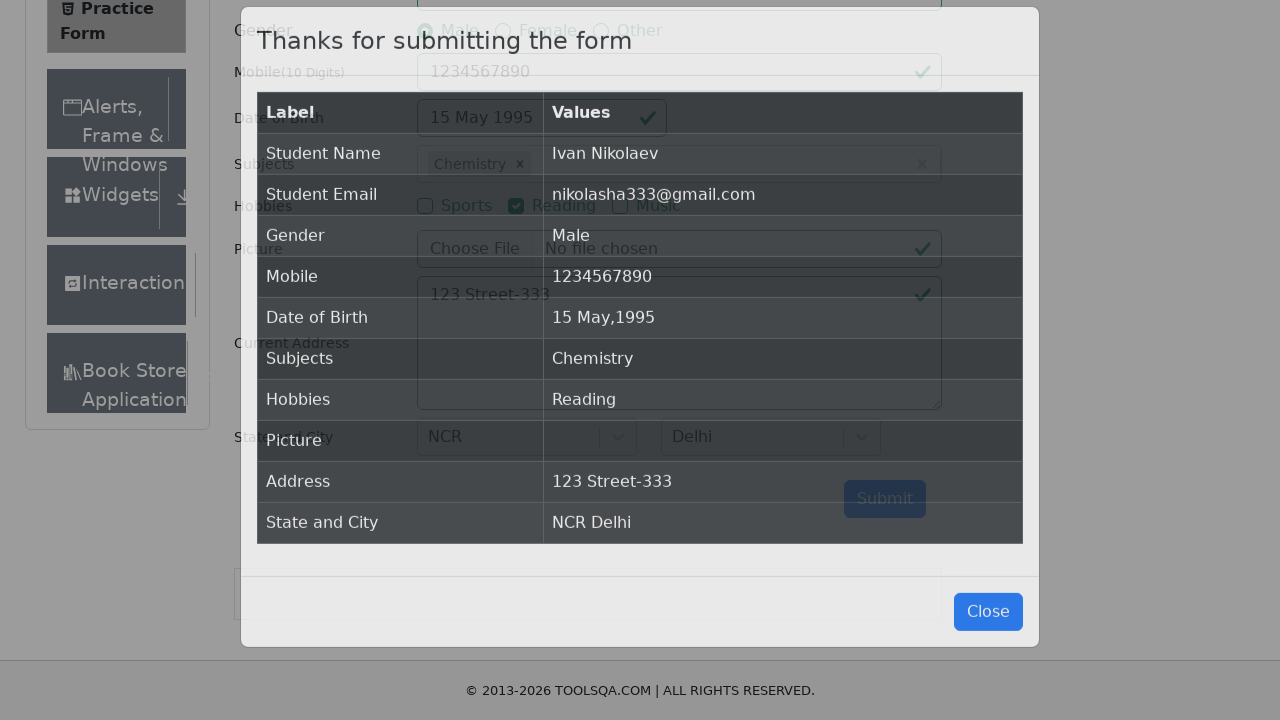

Confirmed that form submission modal is visible
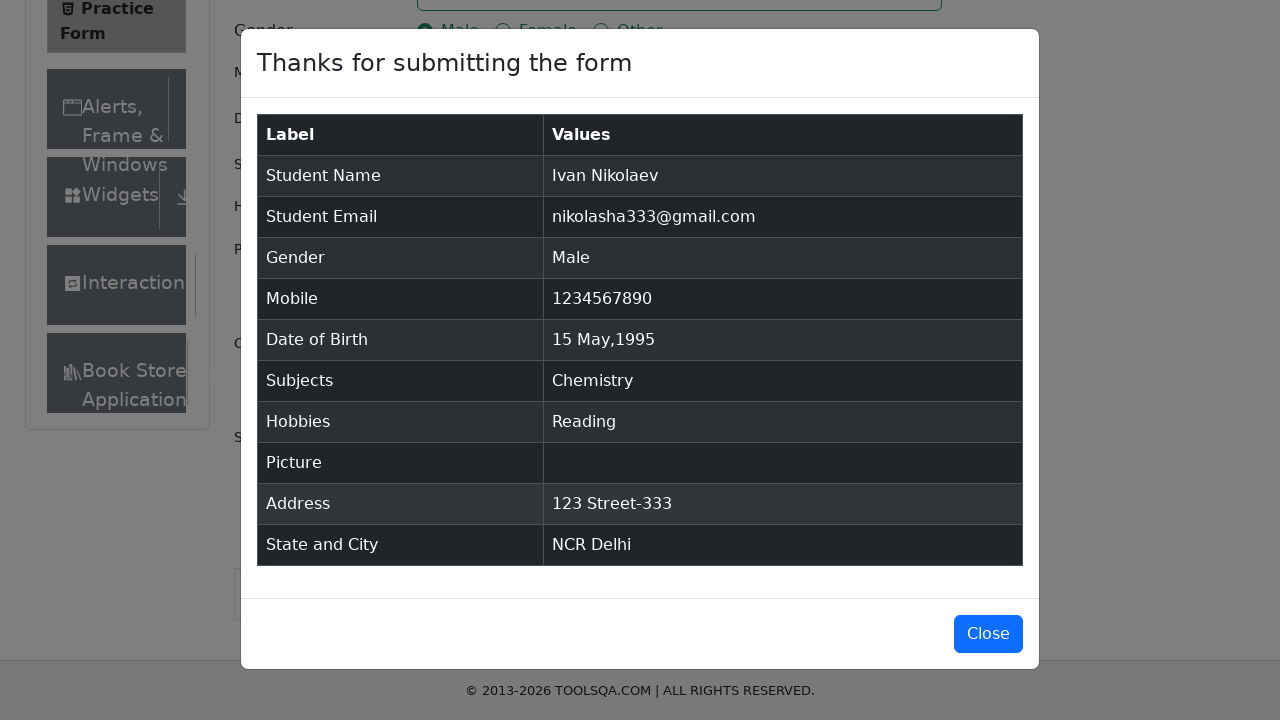

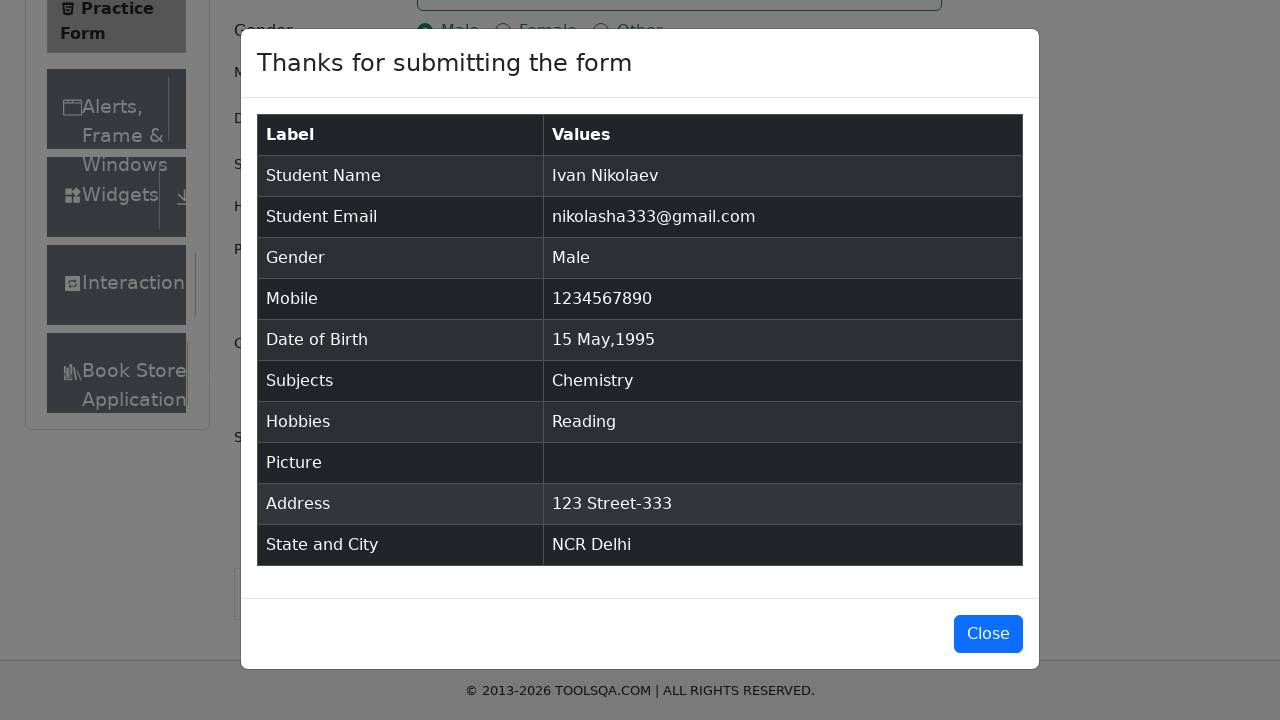